Tests normal JavaScript alert by clicking the alert button, accepting the alert, and verifying the result message

Starting URL: https://the-internet.herokuapp.com/javascript_alerts

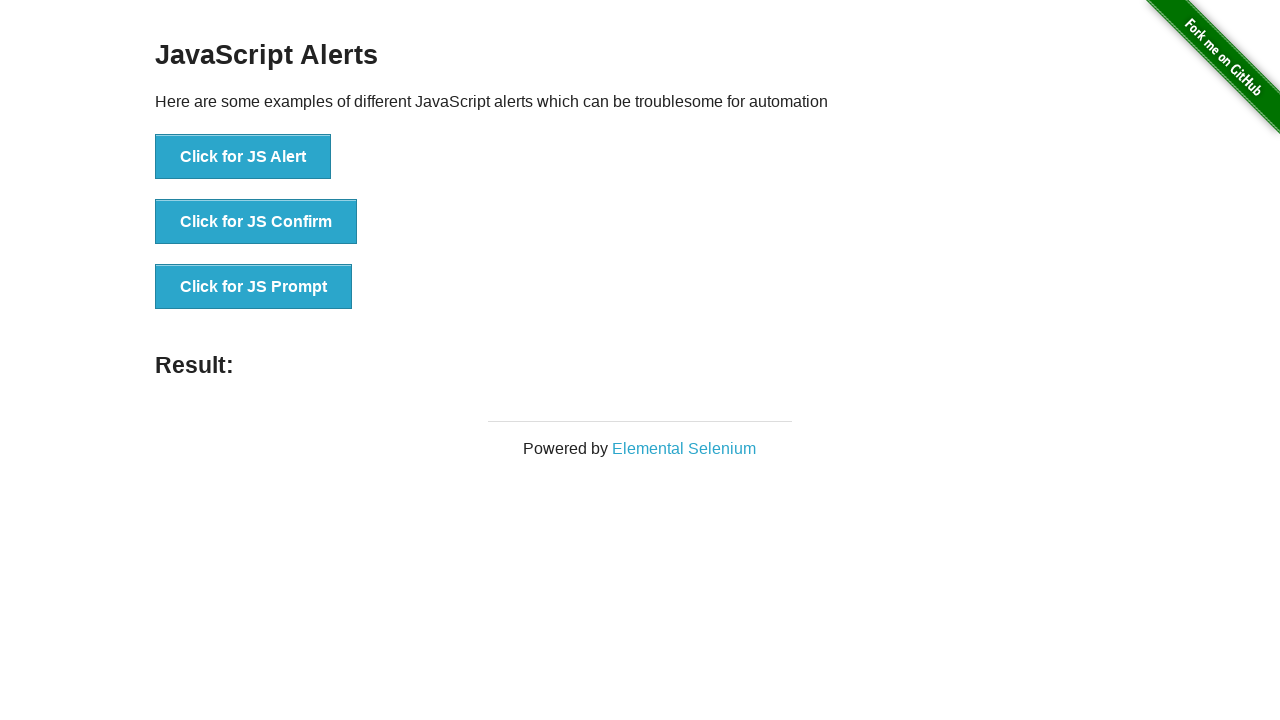

Clicked the JS Alert button at (243, 157) on xpath=//button[@onclick='jsAlert()']
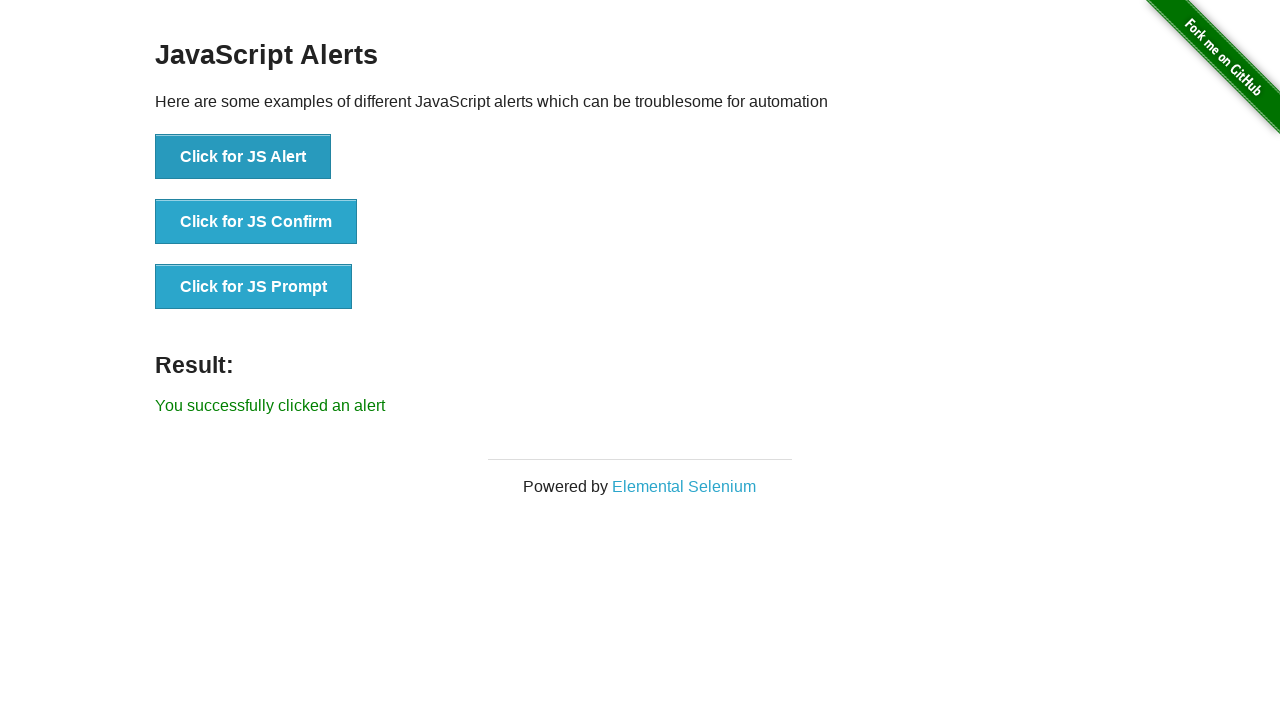

Set up dialog handler to accept alerts
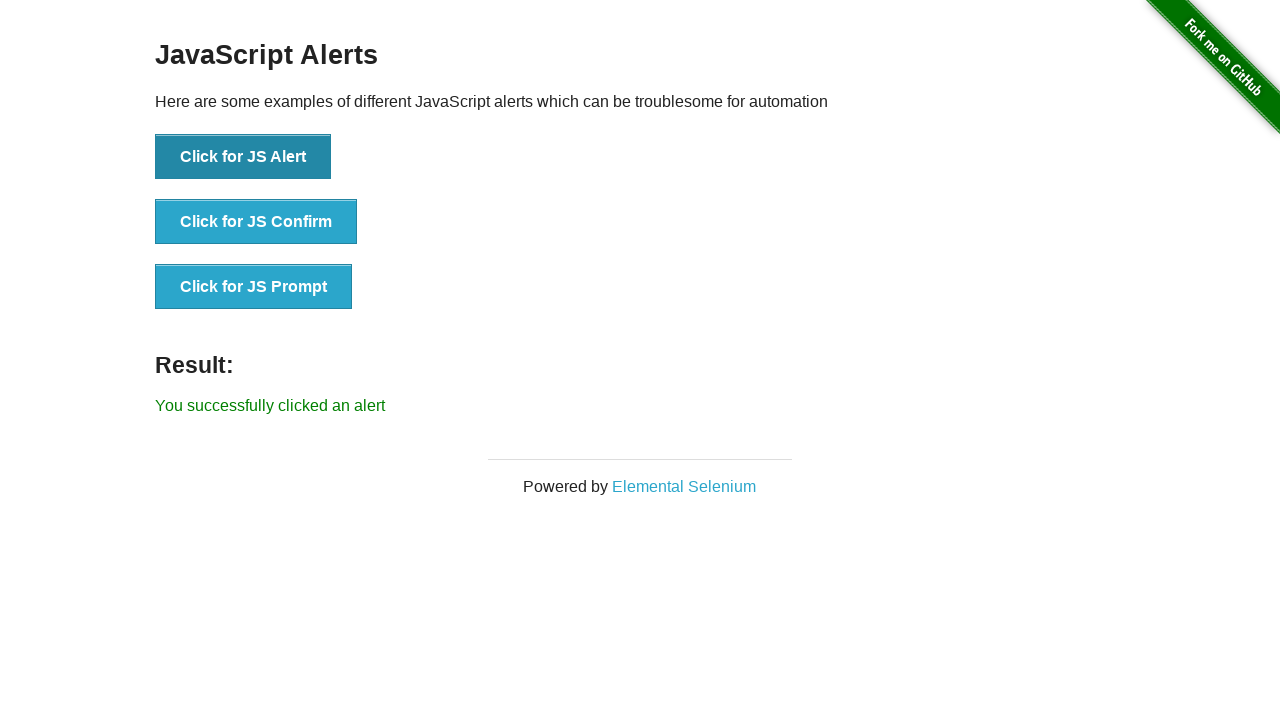

Clicked the JS Alert button to trigger the alert dialog at (243, 157) on xpath=//button[@onclick='jsAlert()']
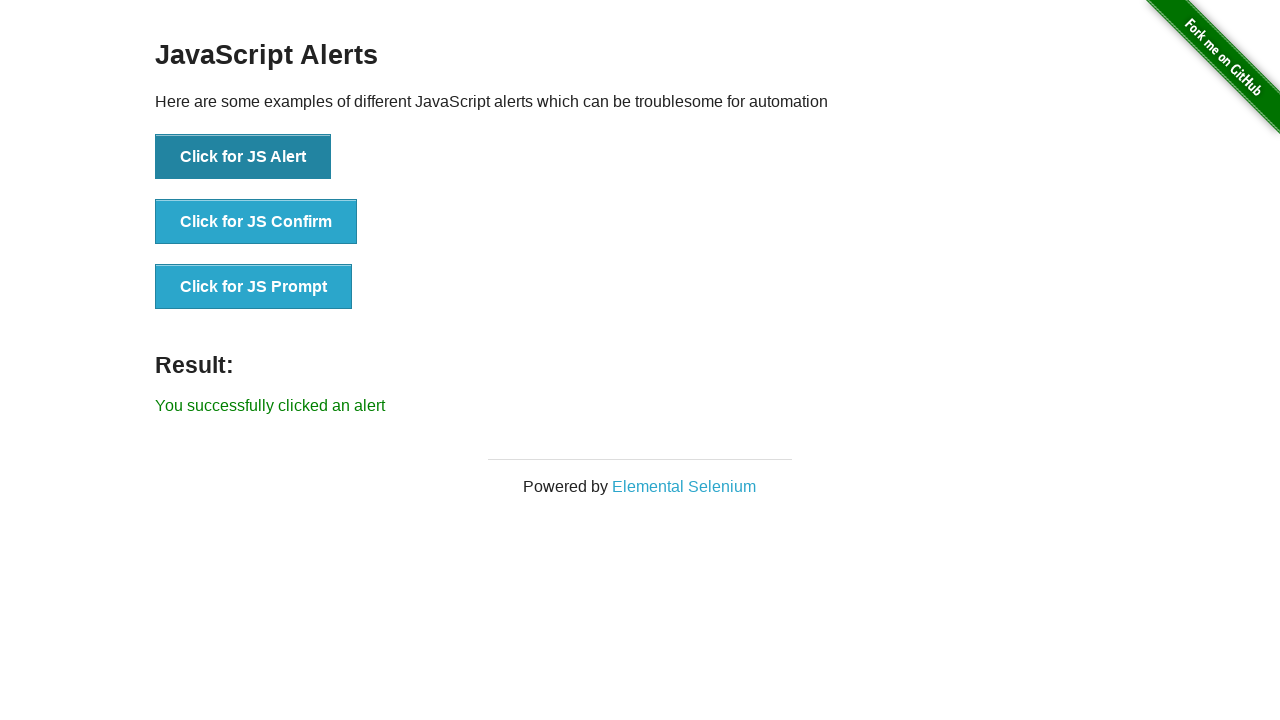

Waited for result message to appear
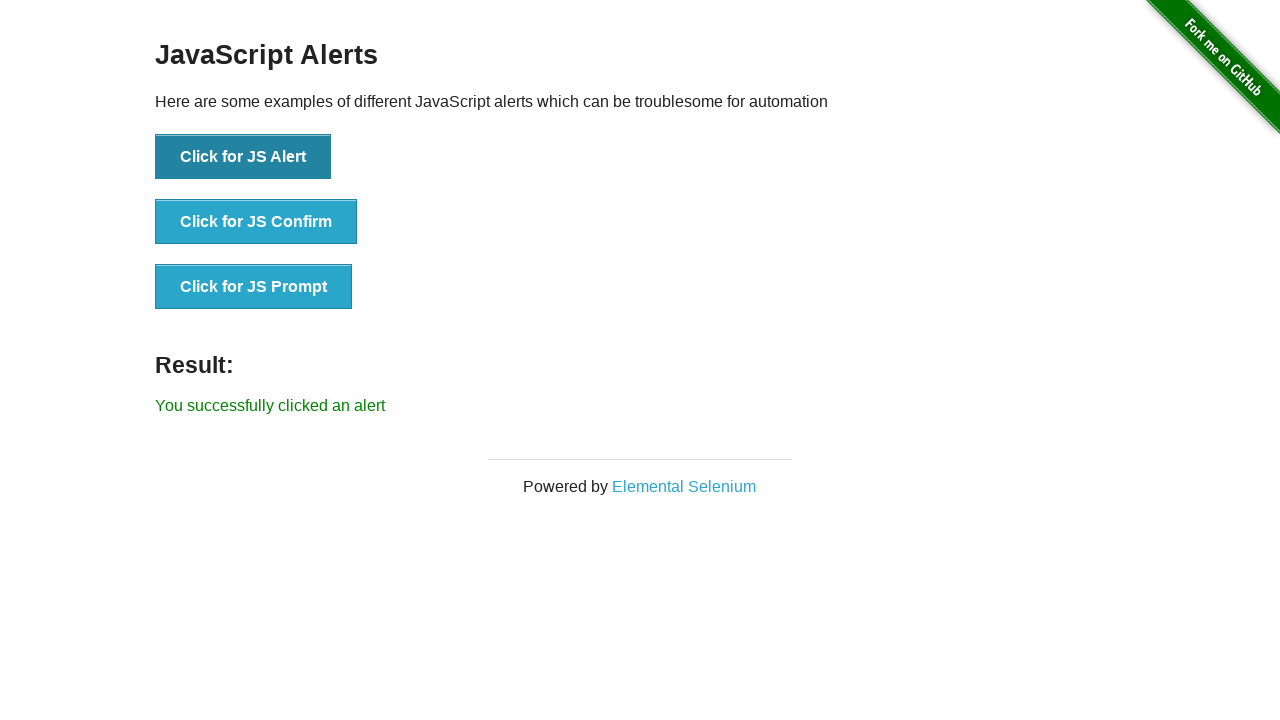

Retrieved the result text content
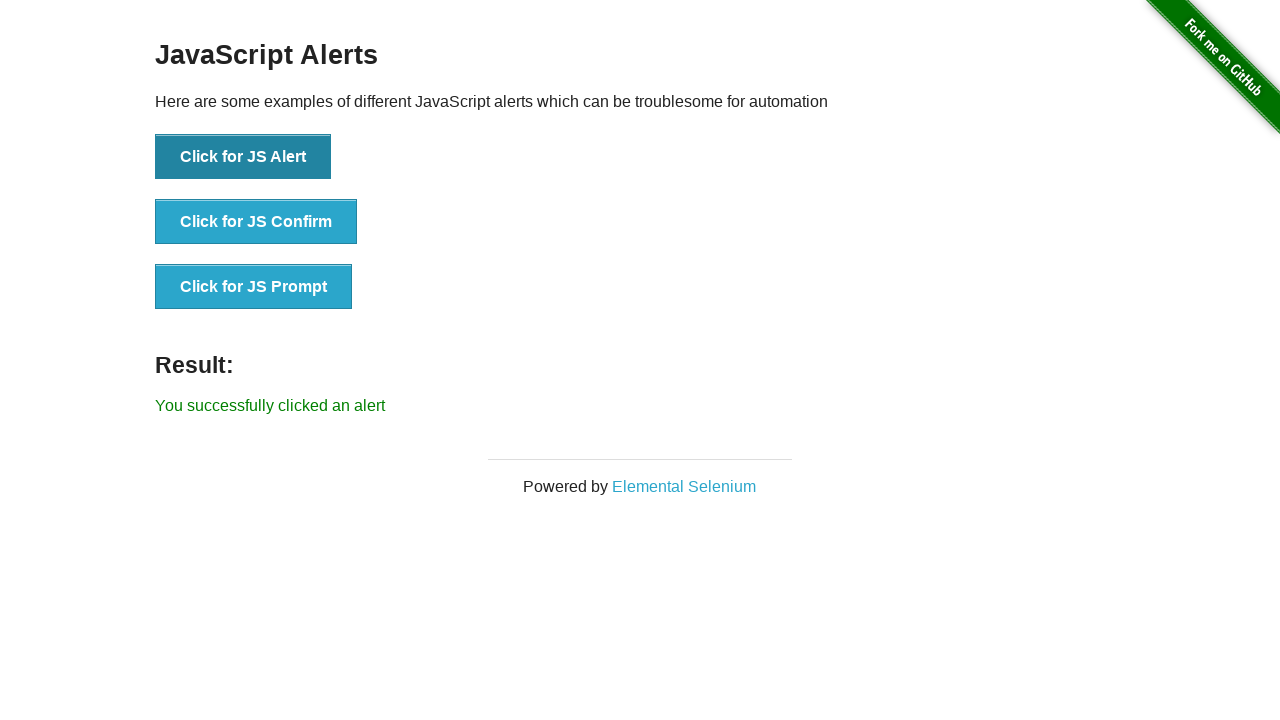

Verified result message is 'You successfully clicked an alert'
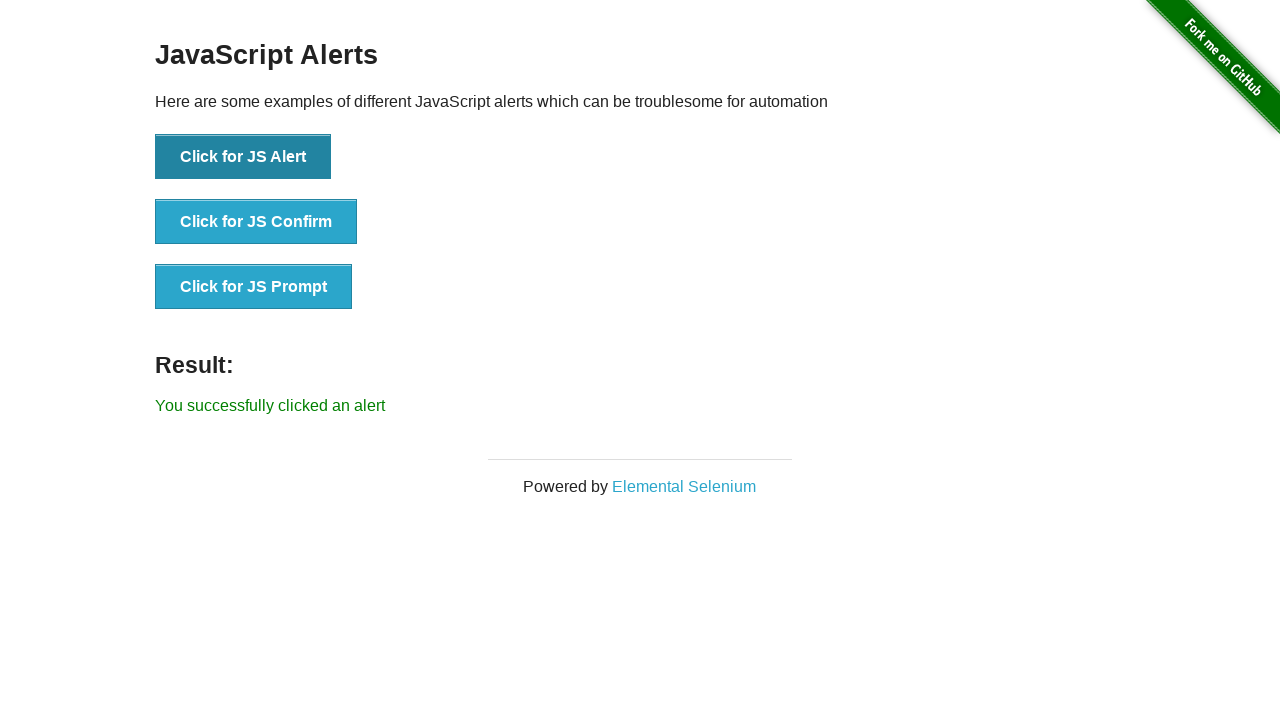

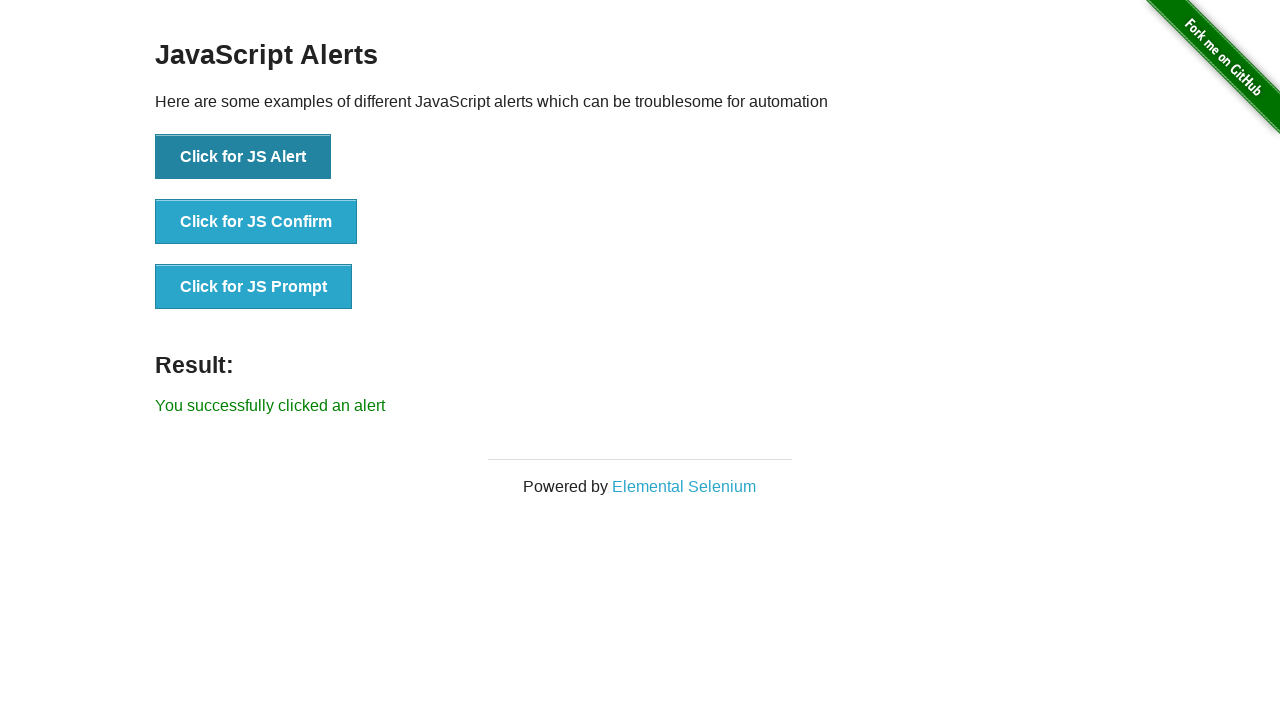